Tests the train search functionality on erail.in by searching for trains from Chennai (MAS) to Coimbatore (CBE), selecting date-only option, and verifying search results are displayed.

Starting URL: https://erail.in/

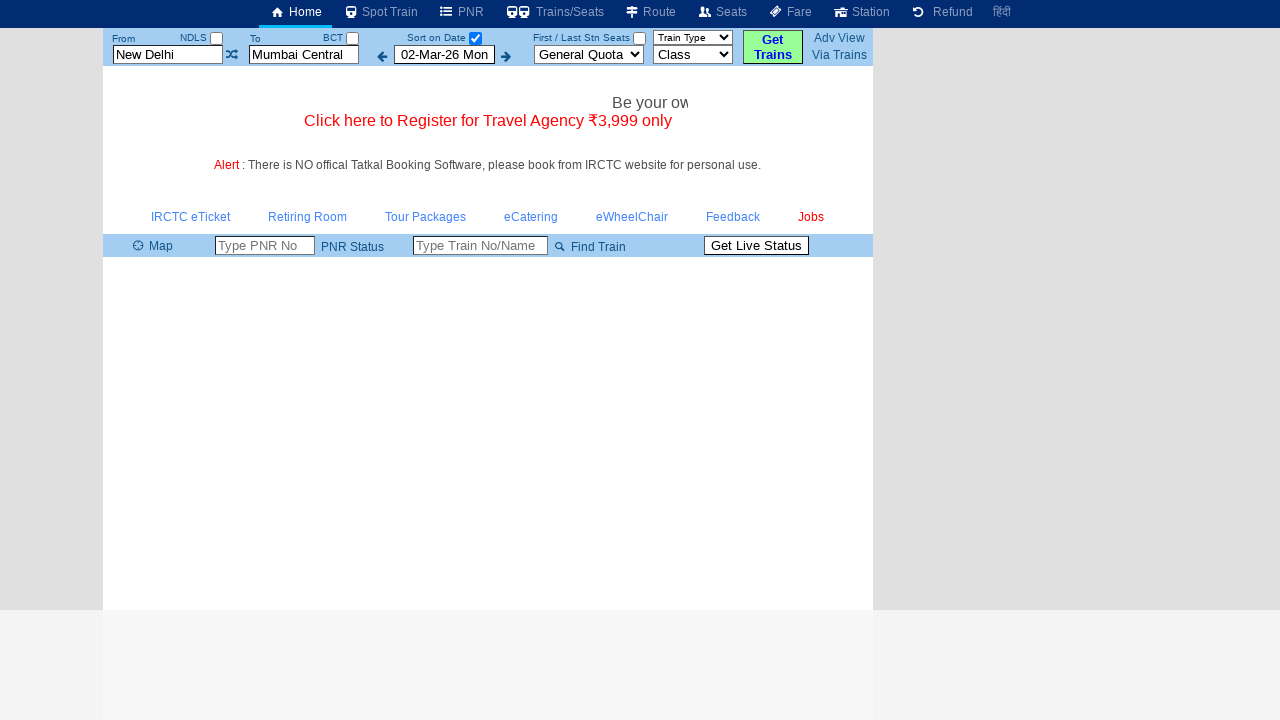

Cleared the 'From' station field on input#txtStationFrom
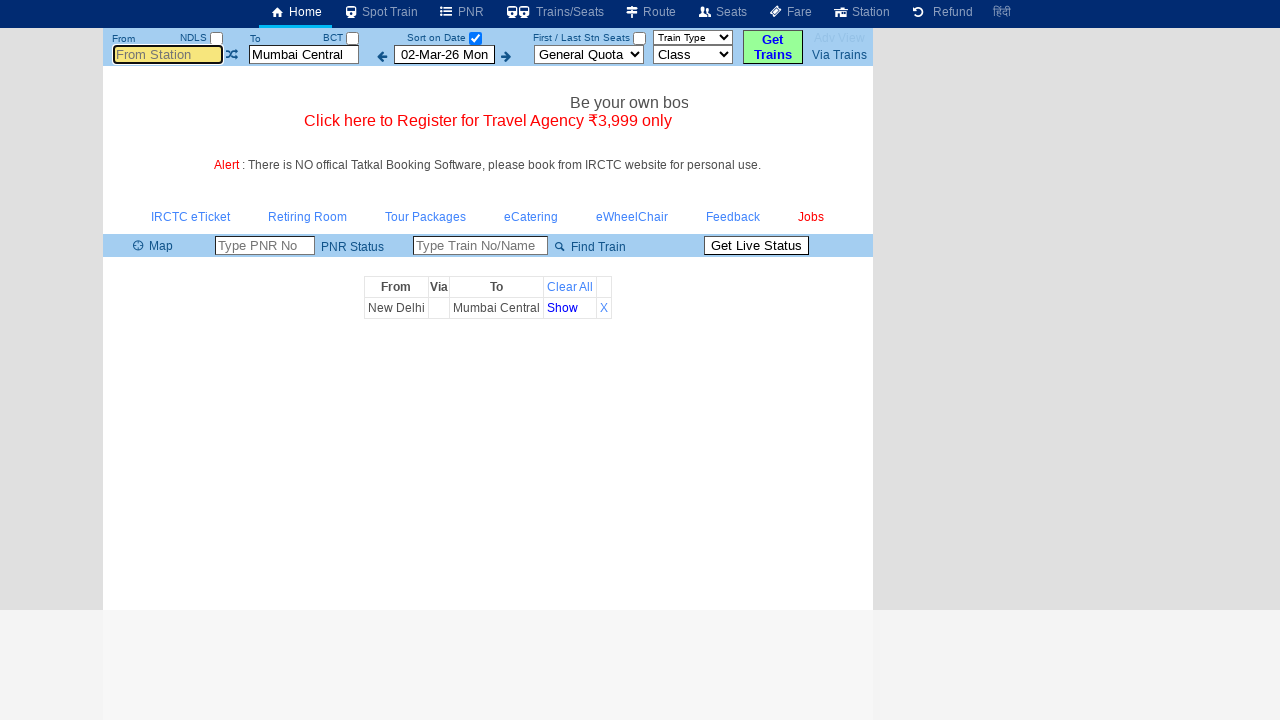

Filled 'From' station field with MAS (Chennai) on input#txtStationFrom
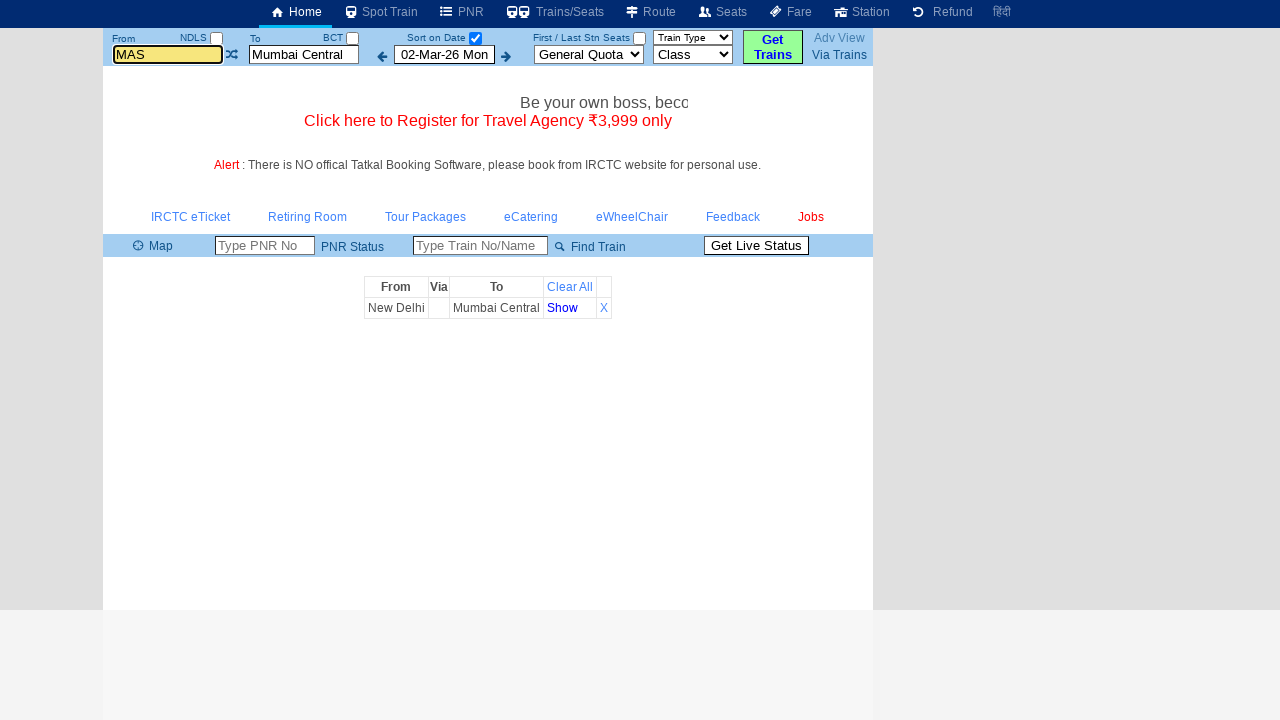

Pressed Enter to confirm 'From' station selection
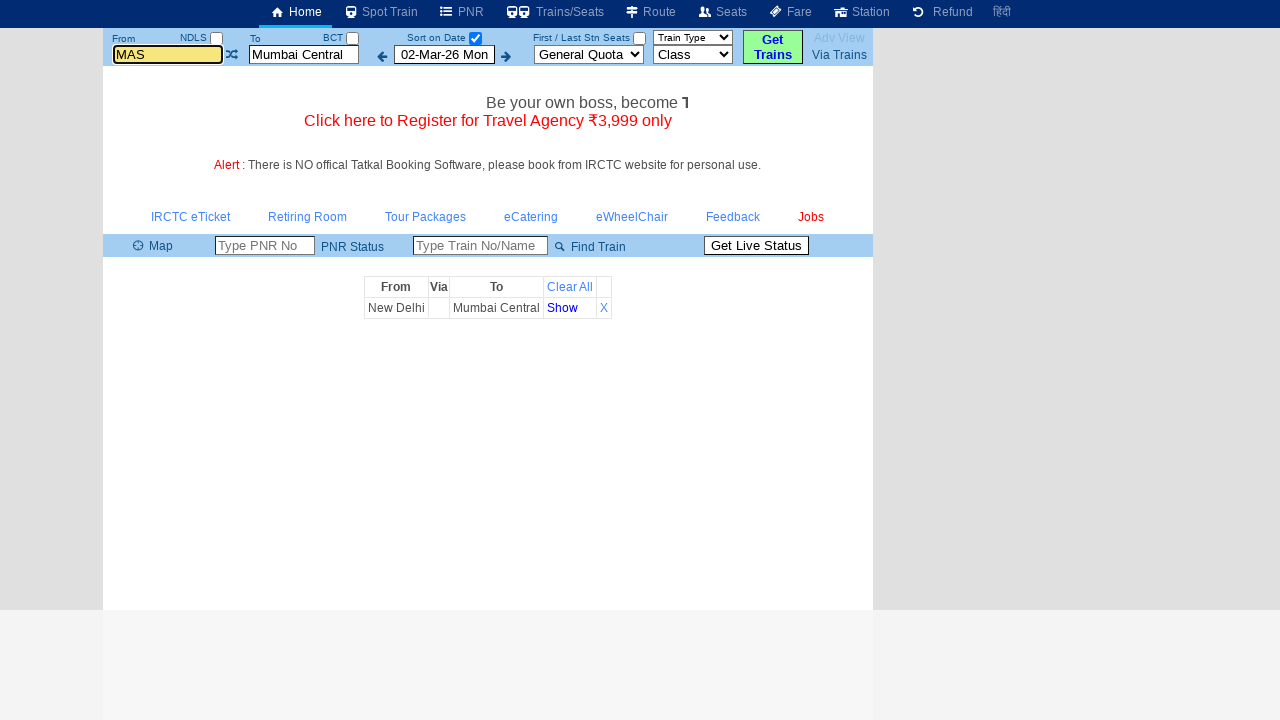

Cleared the 'To' station field on input#txtStationTo
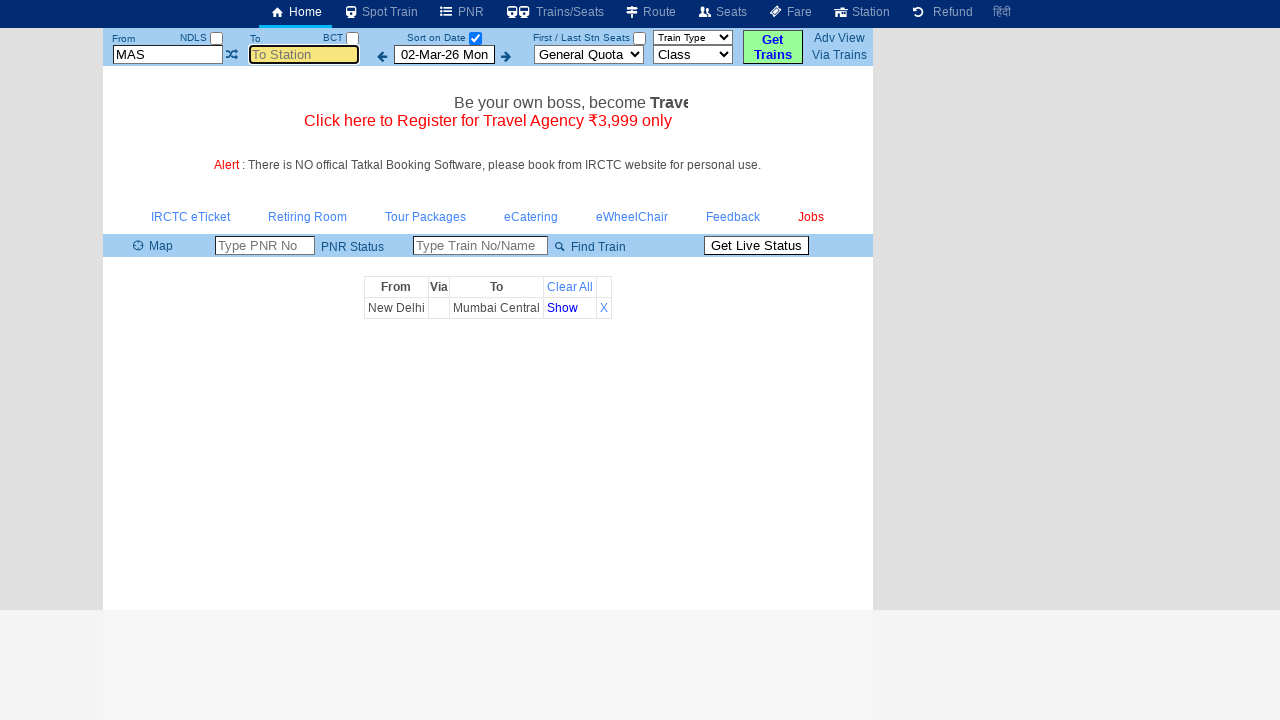

Filled 'To' station field with CBE (Coimbatore) on input#txtStationTo
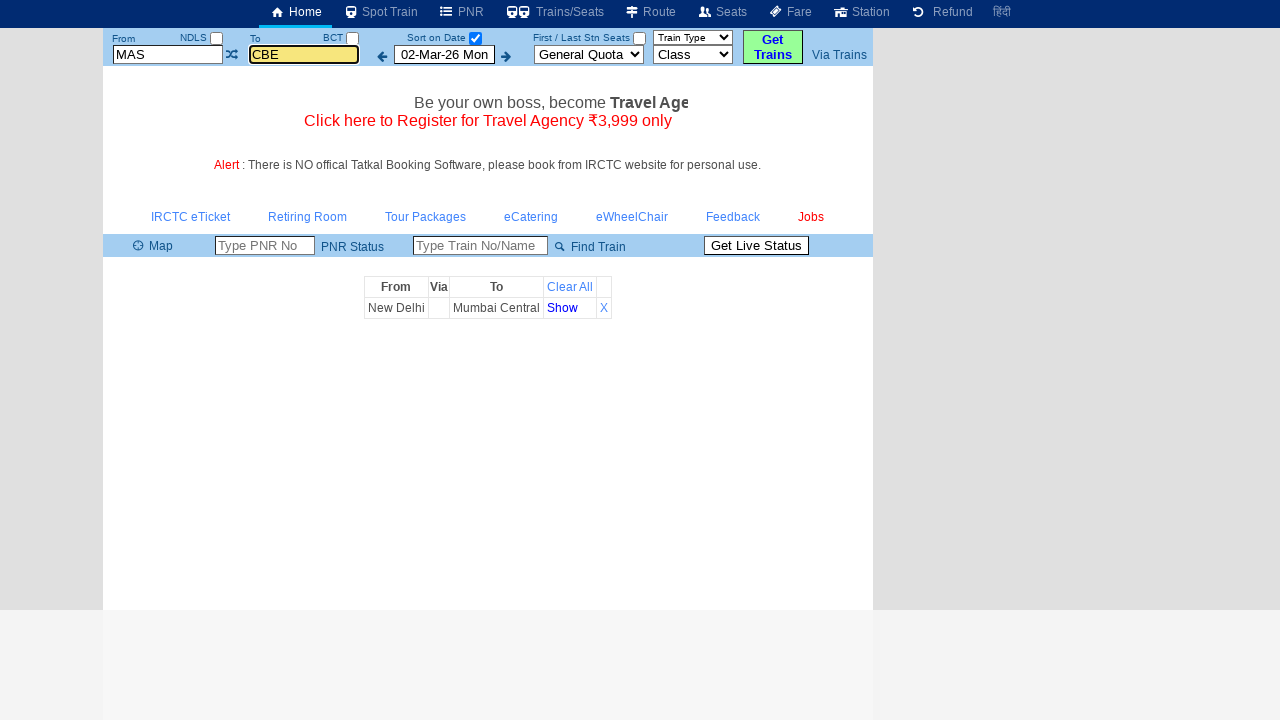

Pressed Enter to confirm 'To' station selection
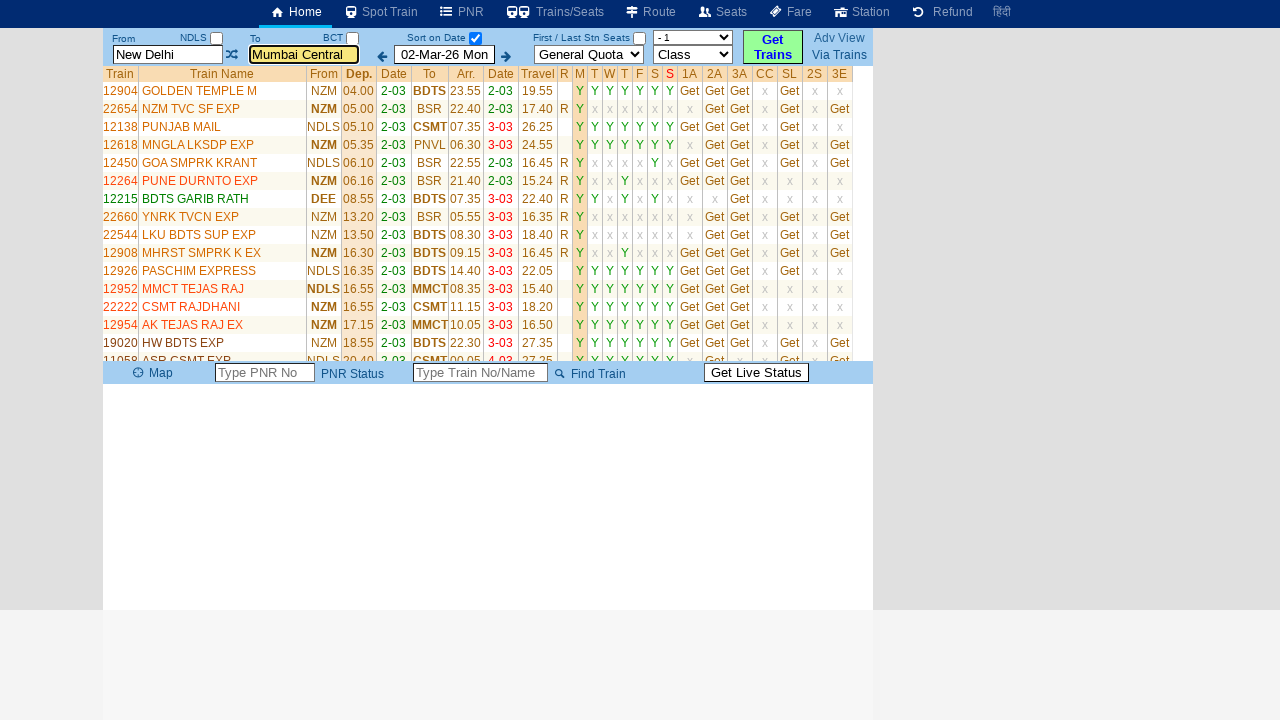

Clicked the 'Select Date Only' checkbox at (475, 38) on input#chkSelectDateOnly
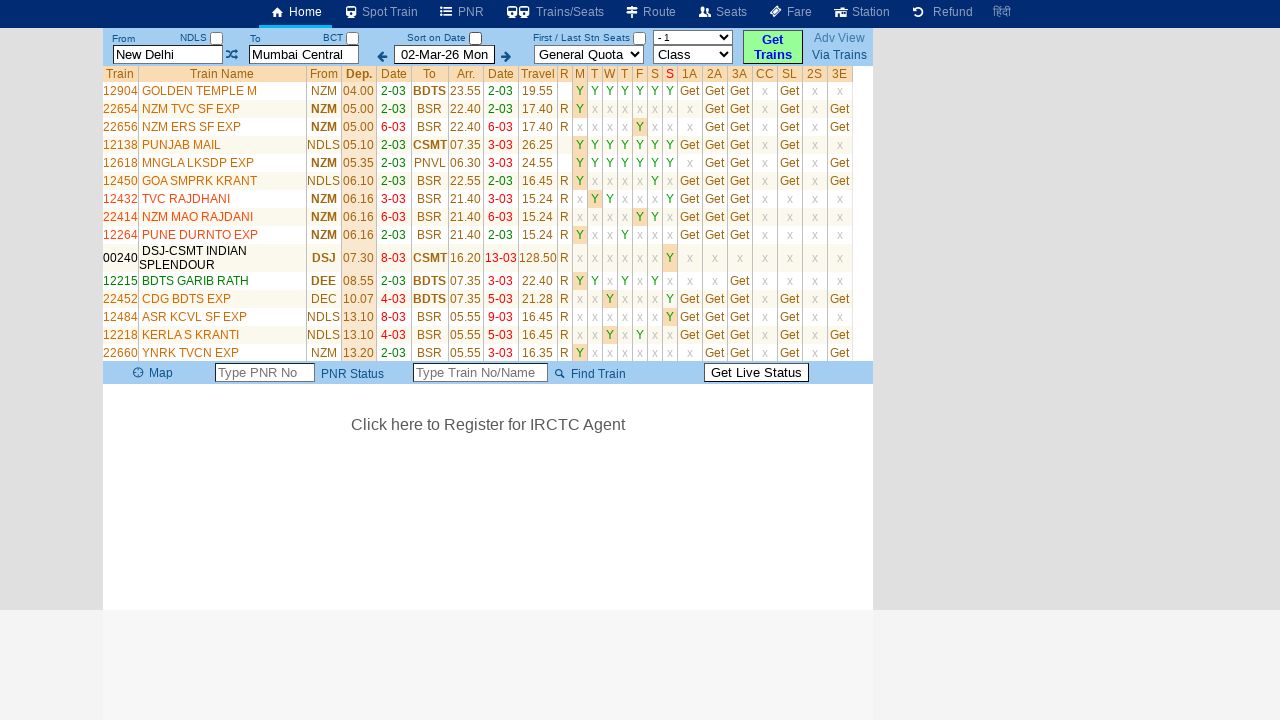

Train search results loaded and displayed
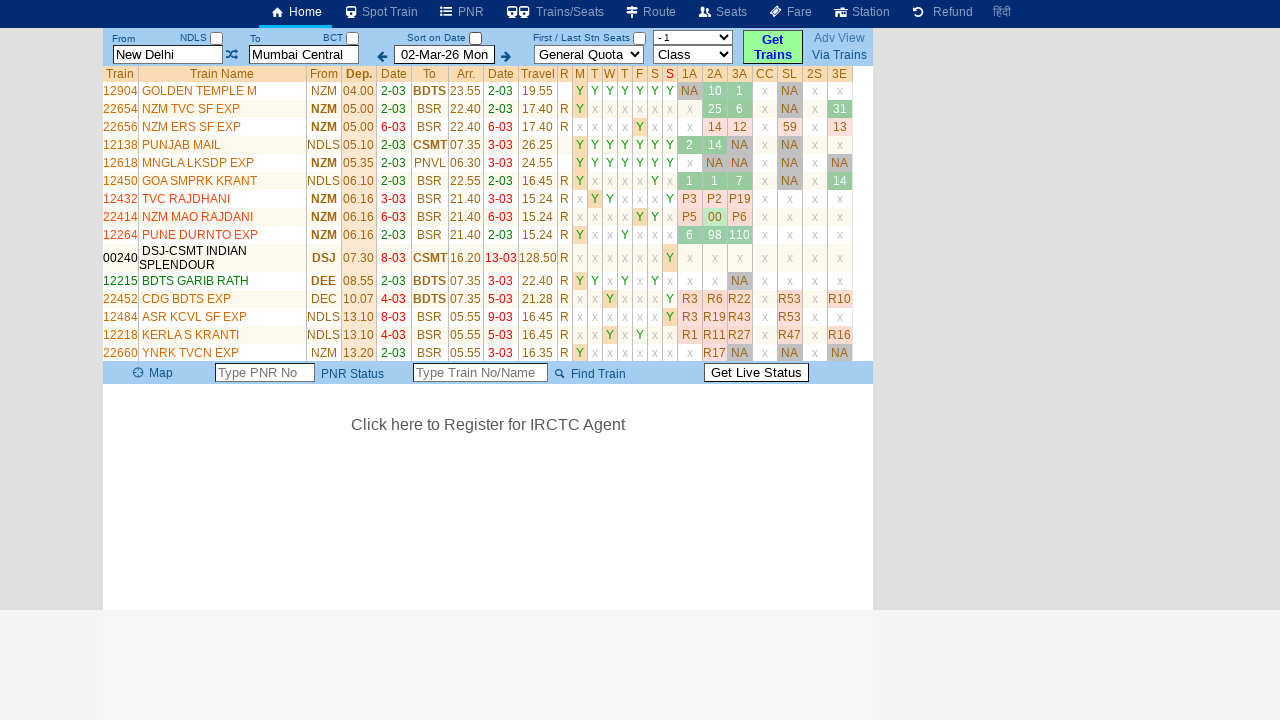

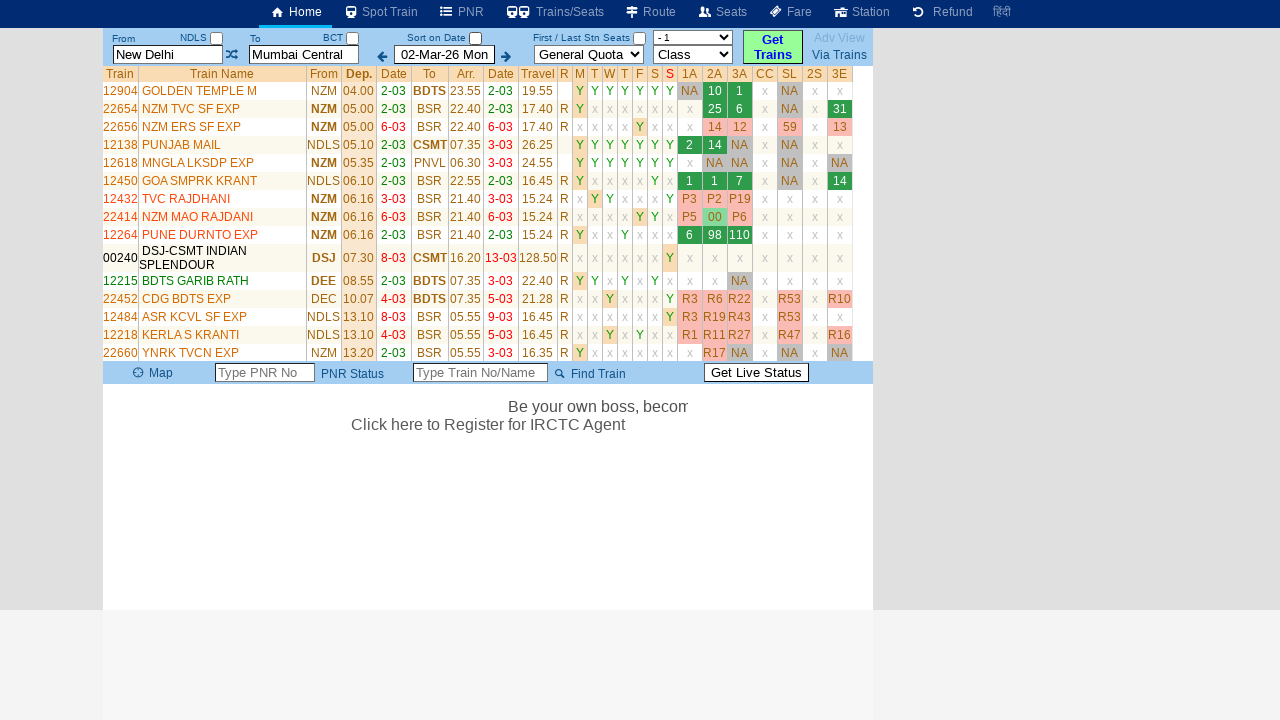